Tests different types of JavaScript alerts - simple alert, confirmation dialog, and prompt dialog with user input

Starting URL: https://demoqa.com/alerts

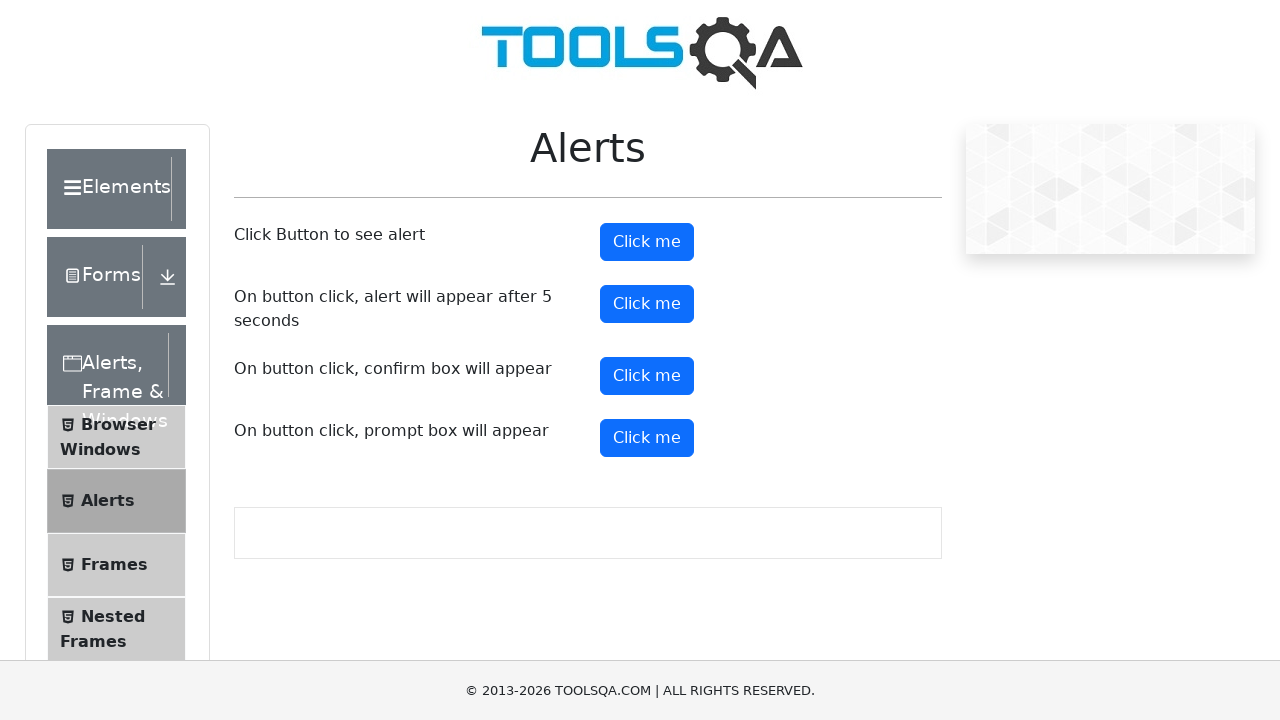

Set up dialog handler to accept alerts
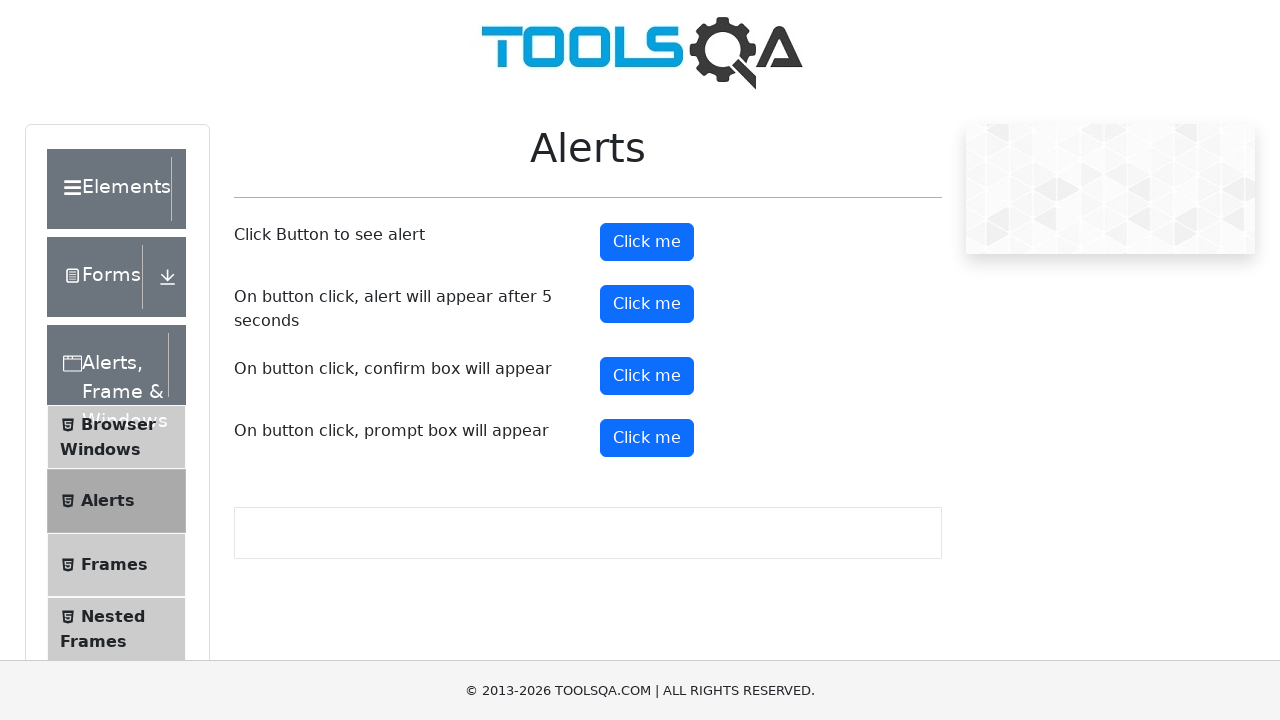

Clicked alert button and accepted simple alert dialog at (647, 242) on #alertButton
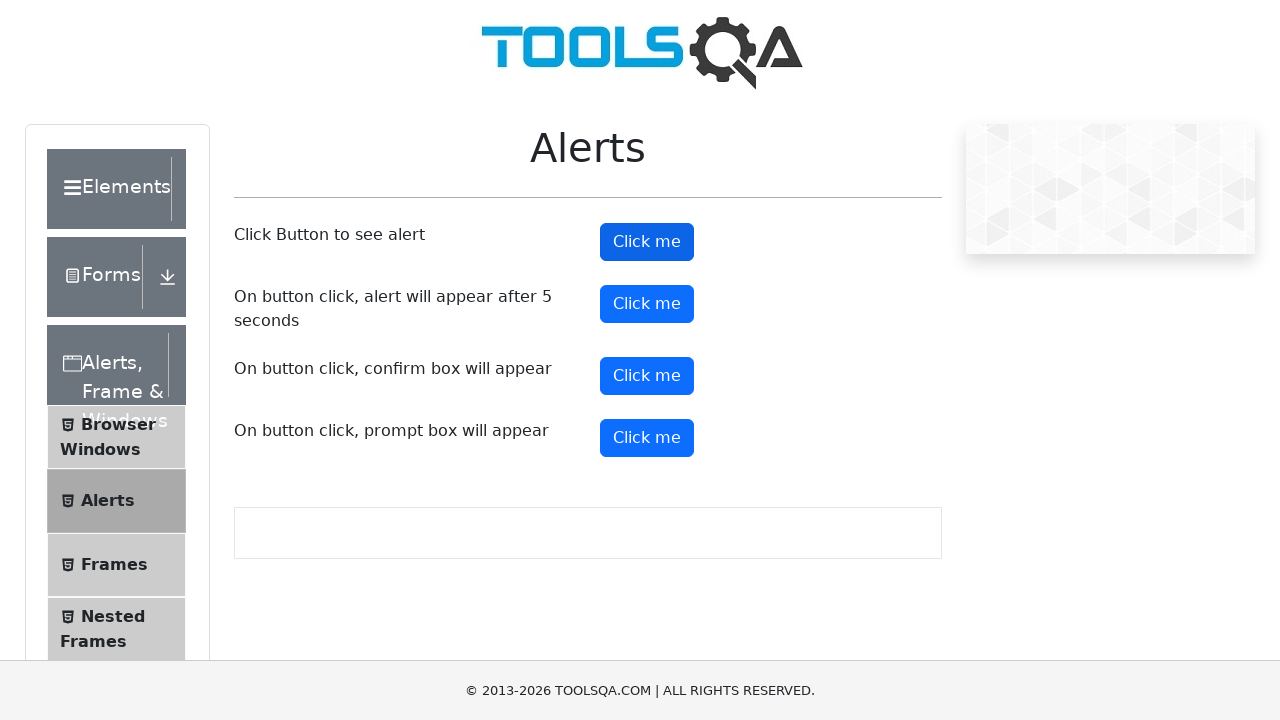

Set up dialog handler to dismiss confirmation dialogs
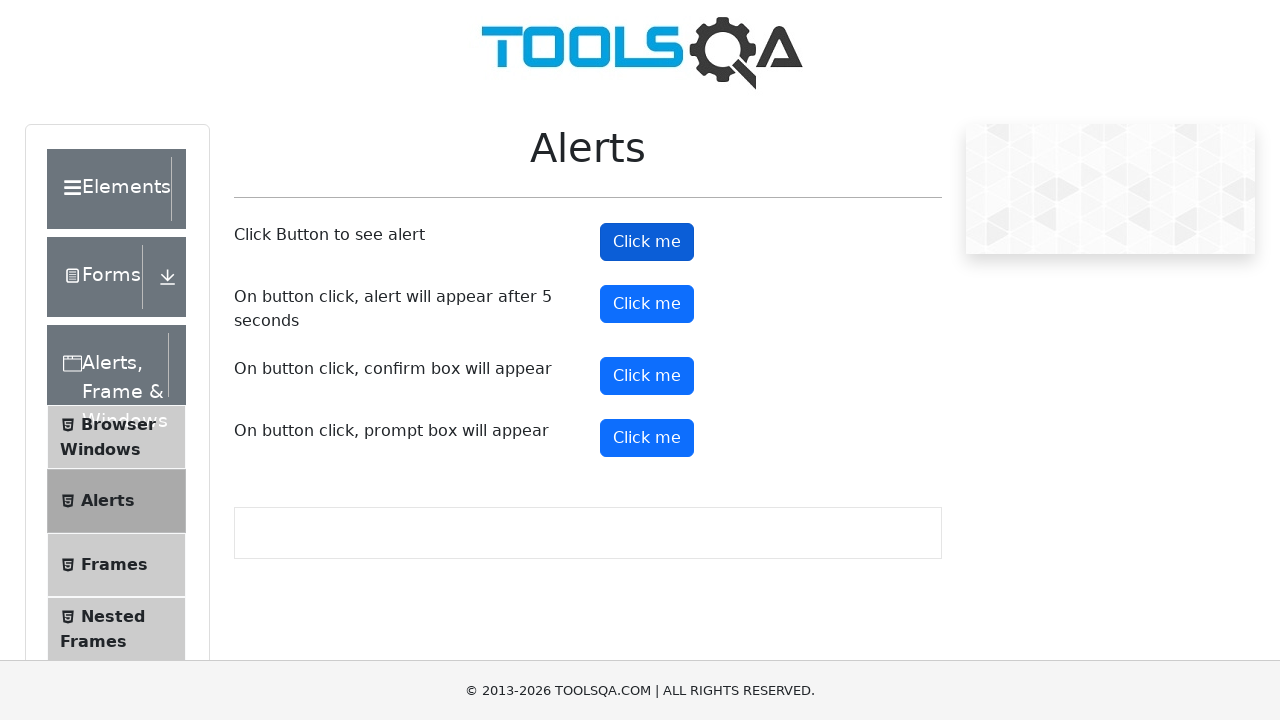

Clicked confirm button and dismissed confirmation dialog at (647, 376) on #confirmButton
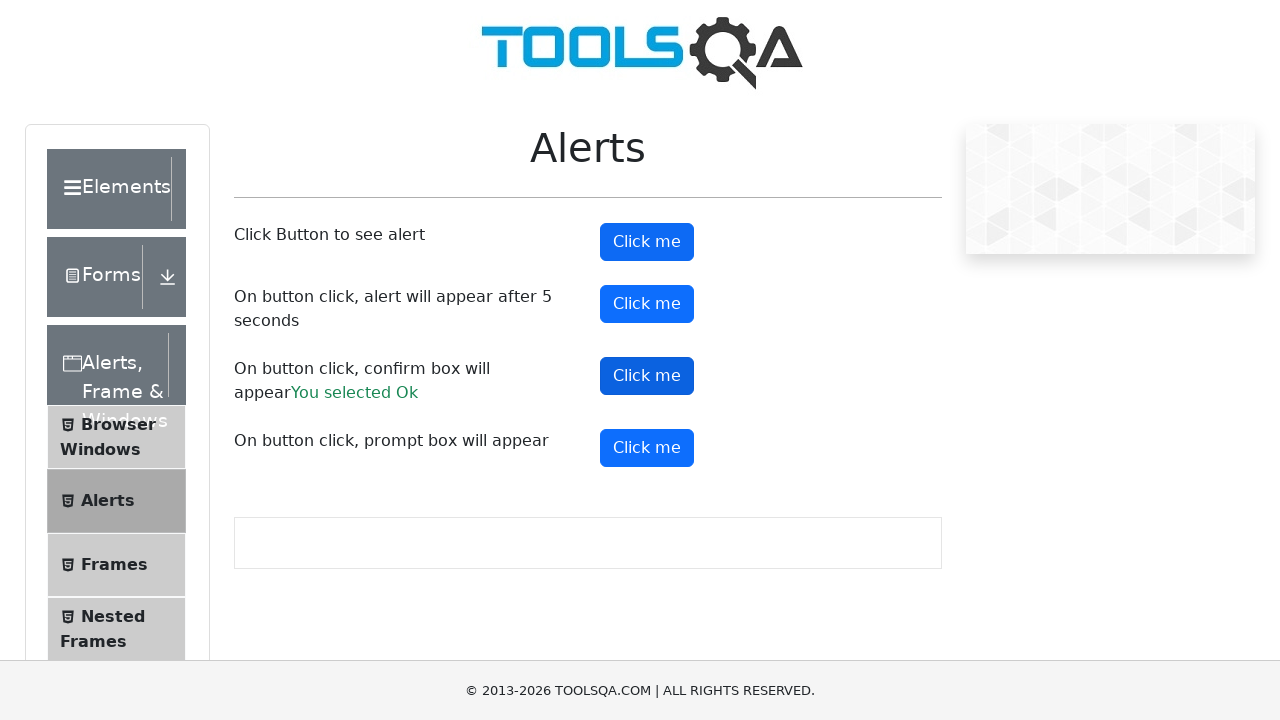

Set up dialog handler to enter text in prompt dialog
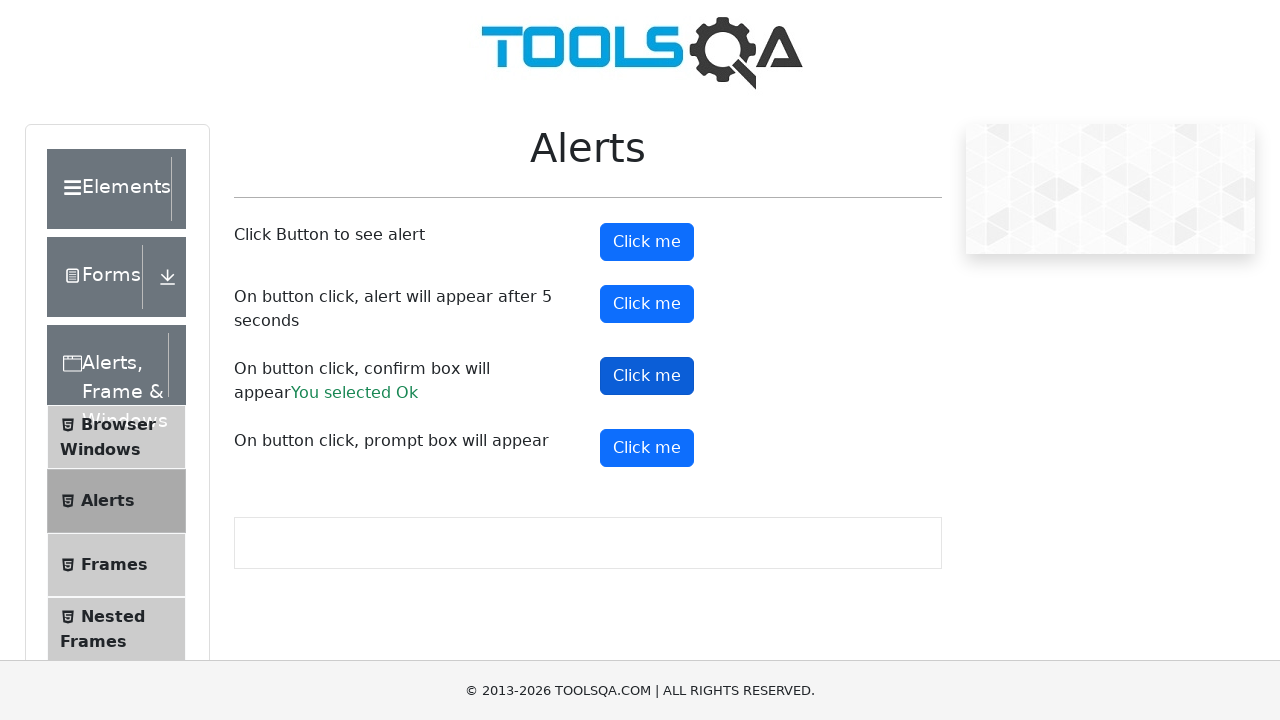

Clicked prompt button and entered 'Anant' in prompt dialog at (647, 448) on #promtButton
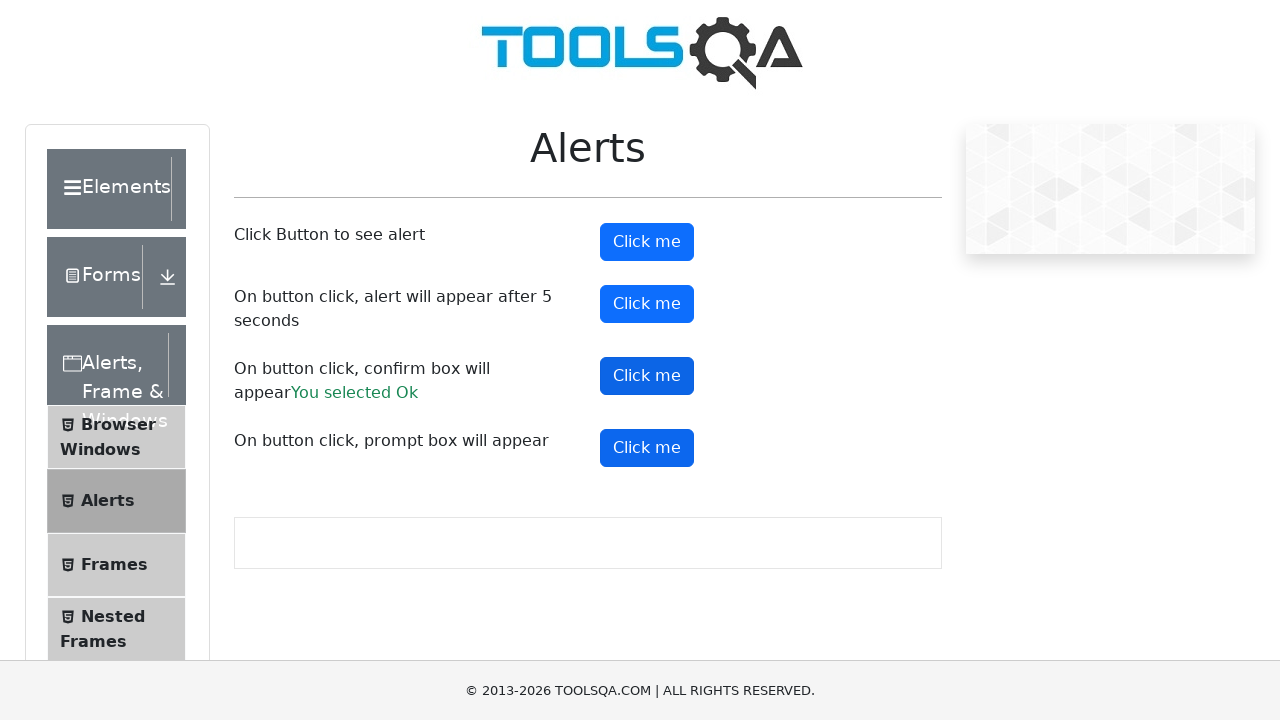

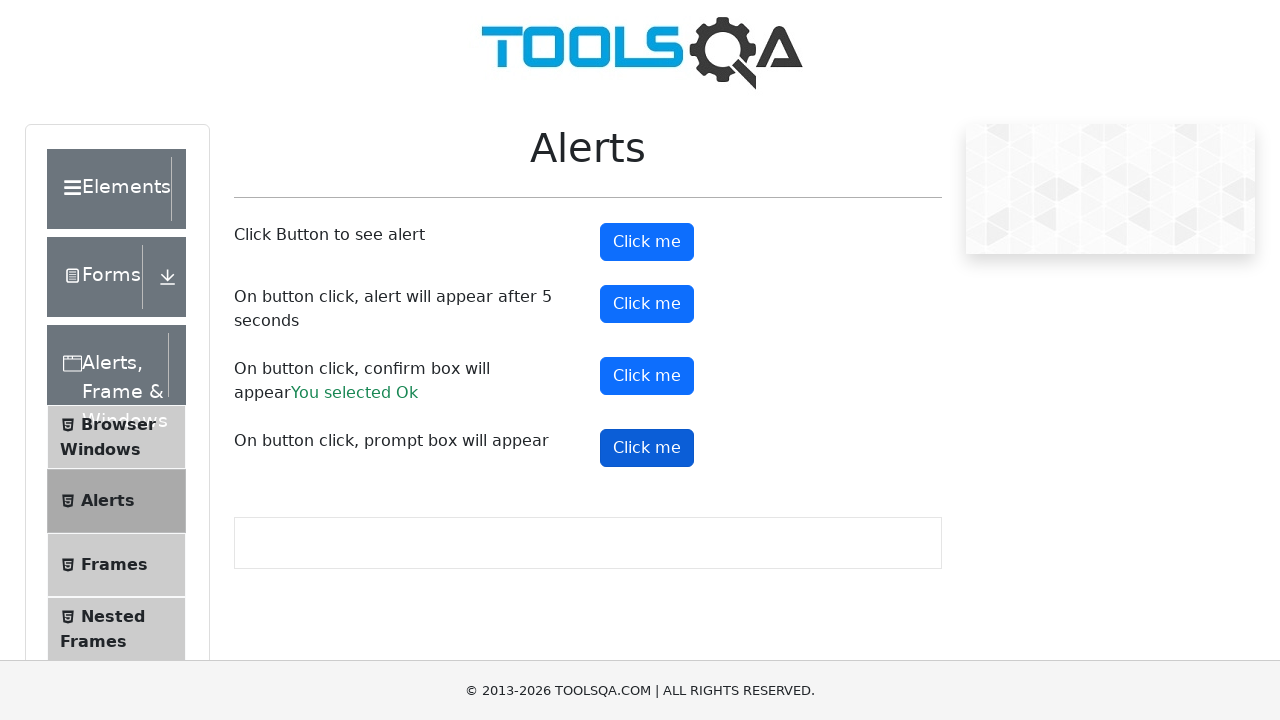